Opens a new window and verifies text content in it

Starting URL: https://demoqa.com/browser-windows

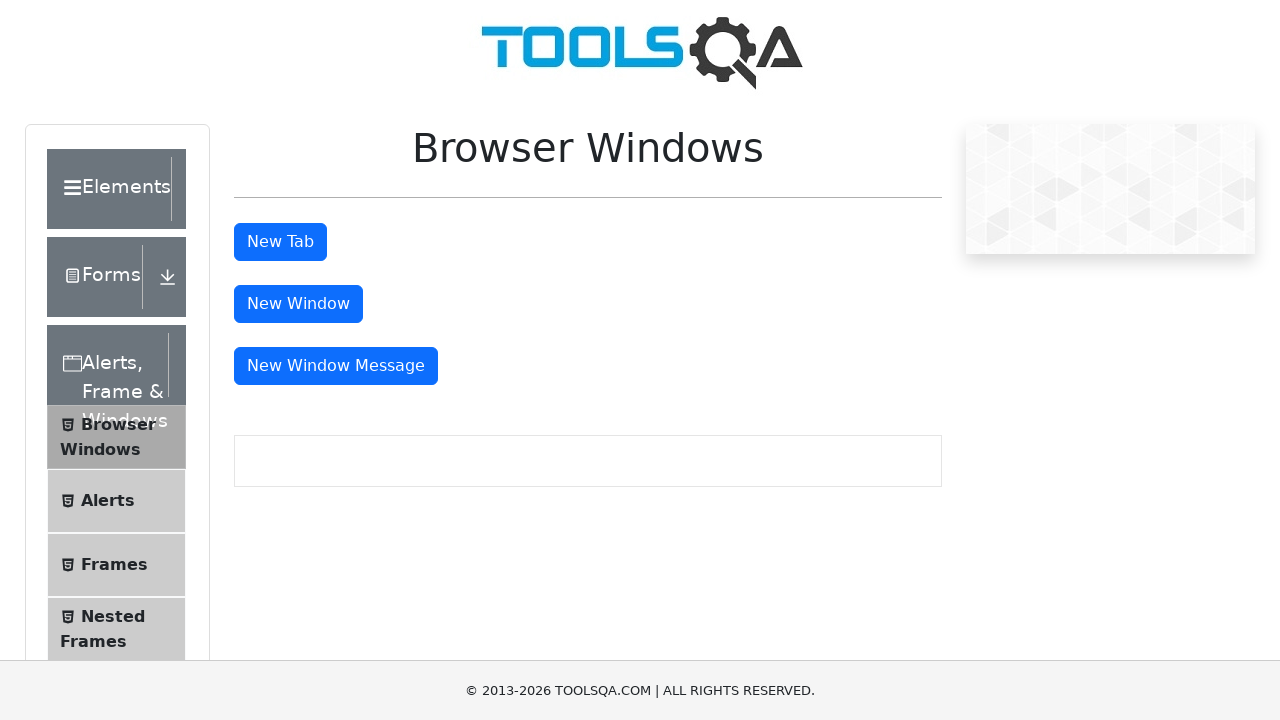

Clicked button to open new window at (298, 304) on #windowButton
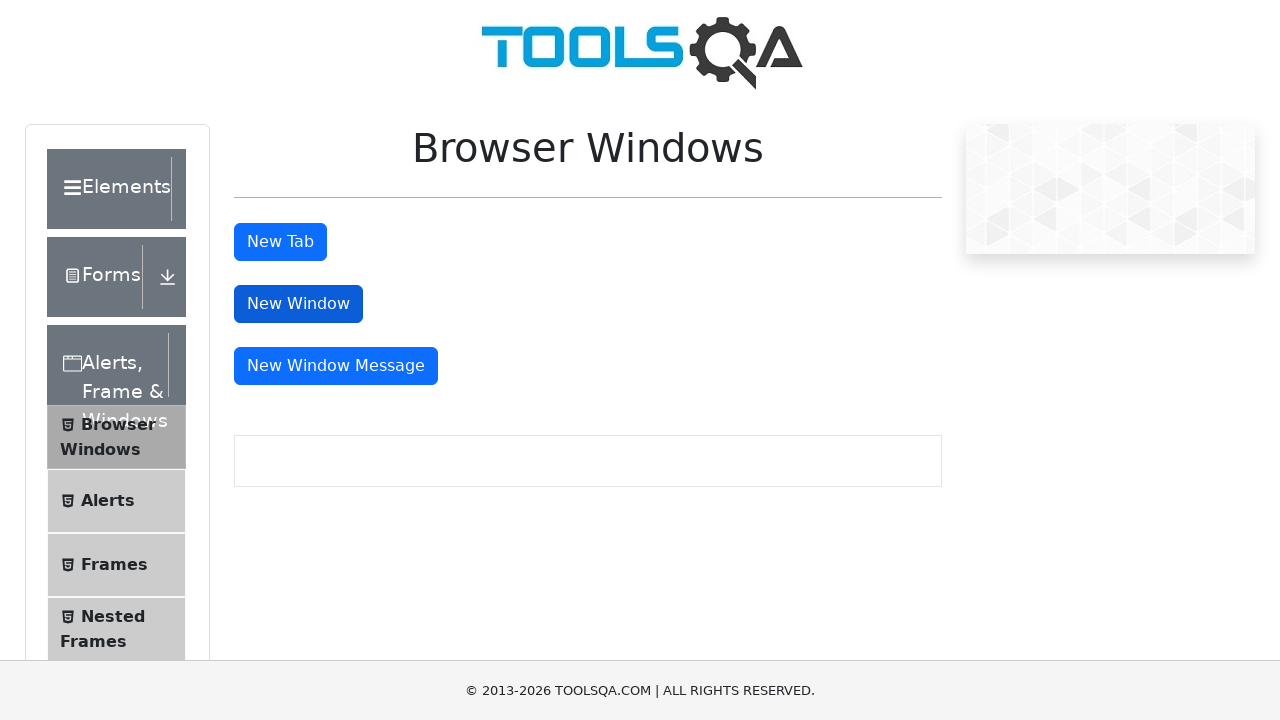

New window opened and assigned to new_page
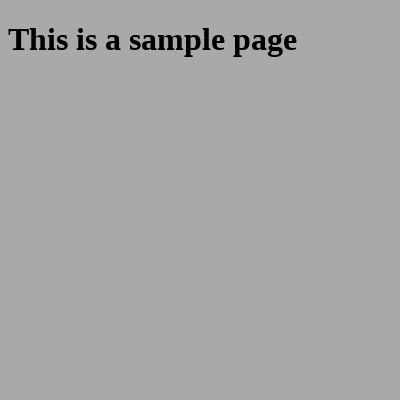

Text element #sampleHeading appeared in new window
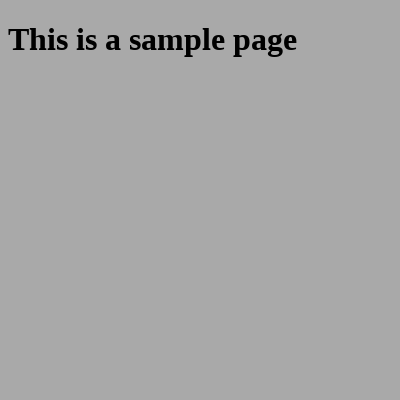

Closed the new window
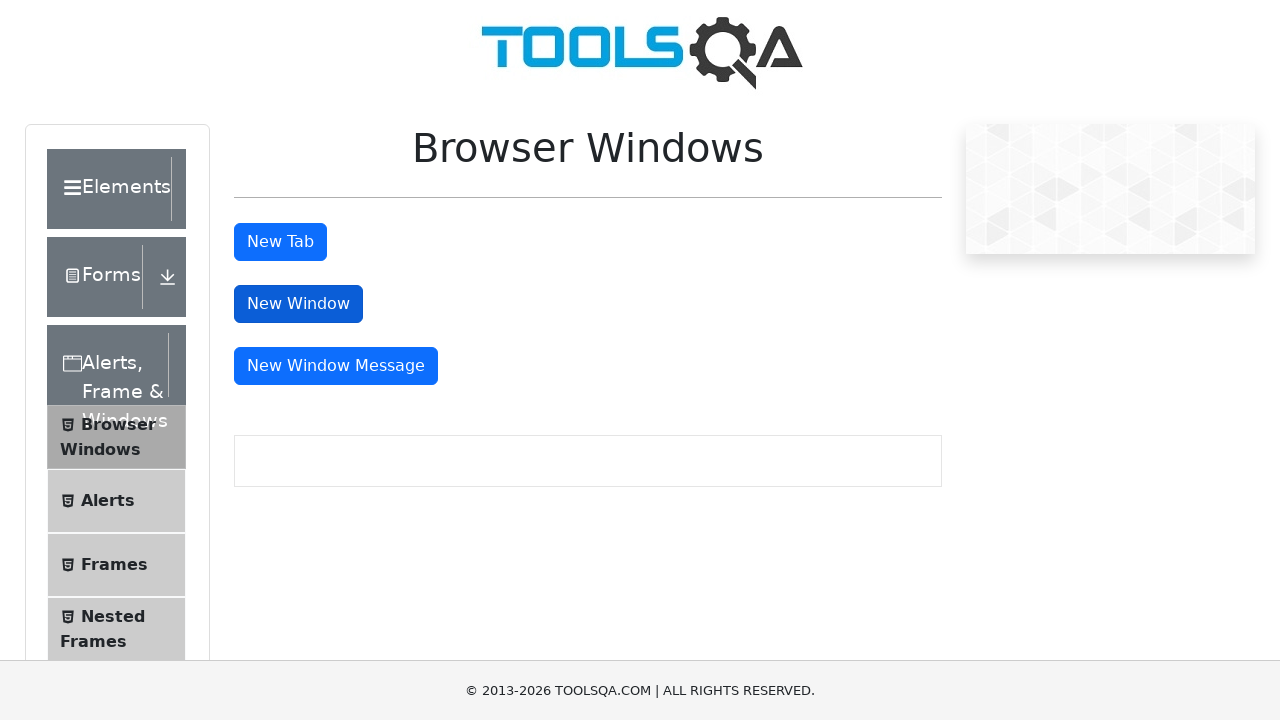

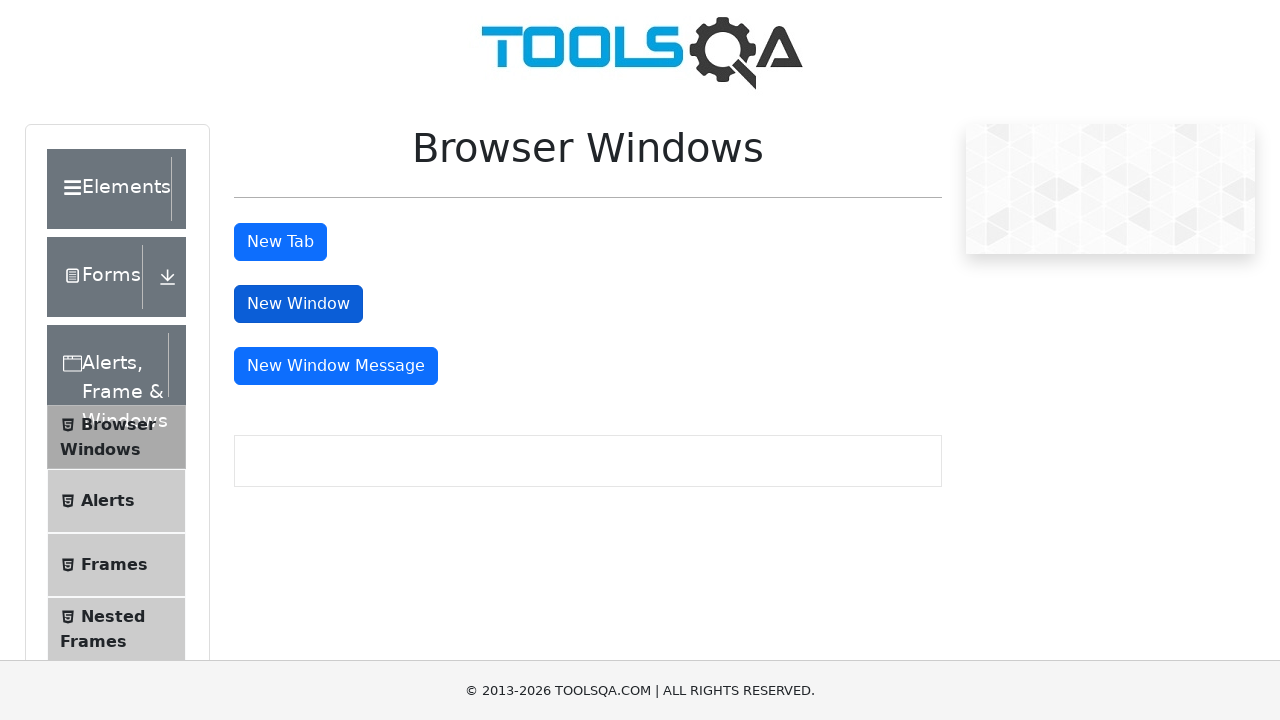